Tests simple JavaScript alert by clicking the button and accepting the alert dialog

Starting URL: https://the-internet.herokuapp.com/javascript_alerts

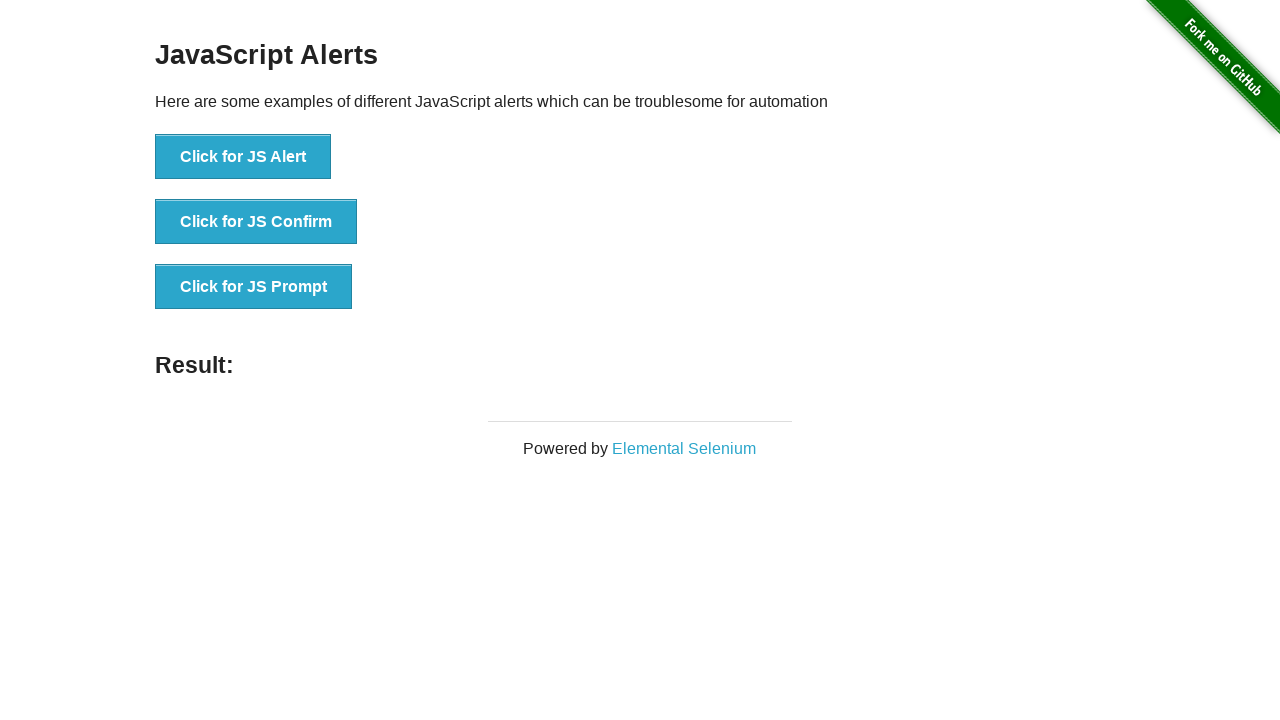

Clicked the 'Click for JS Alert' button to trigger JavaScript alert at (243, 157) on button:has-text('Click for JS Alert')
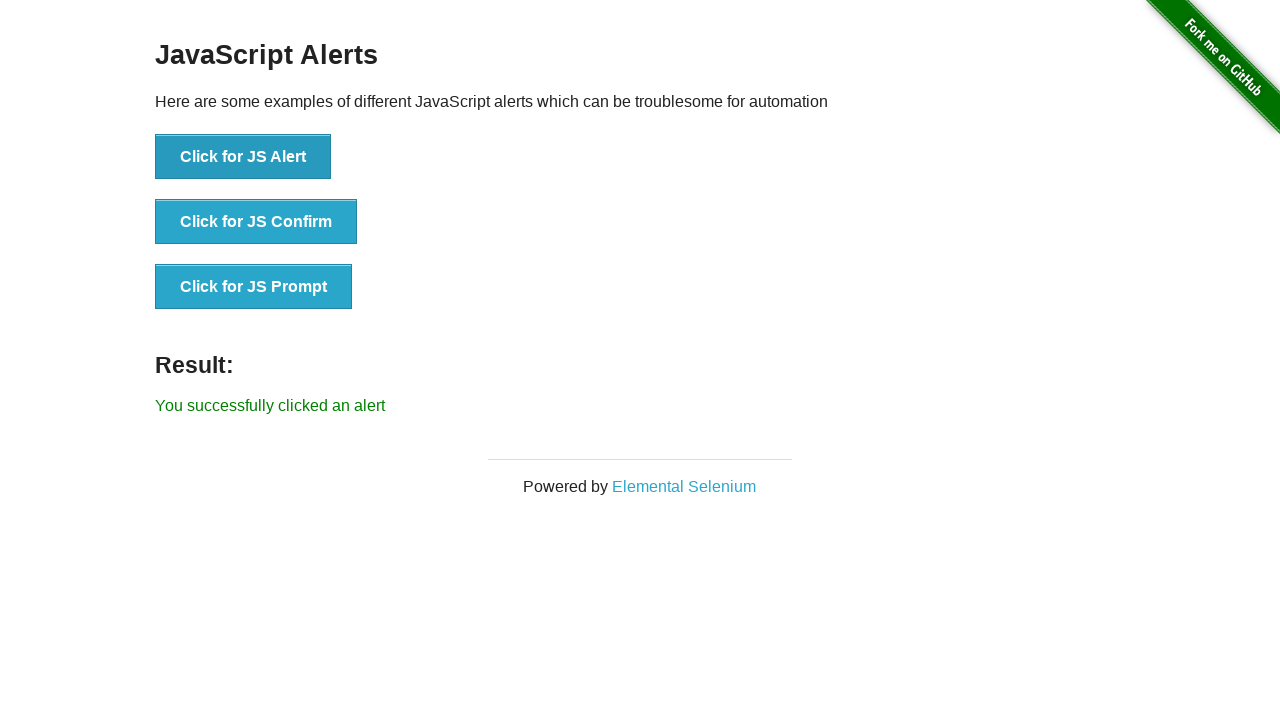

Set up dialog handler to accept alert
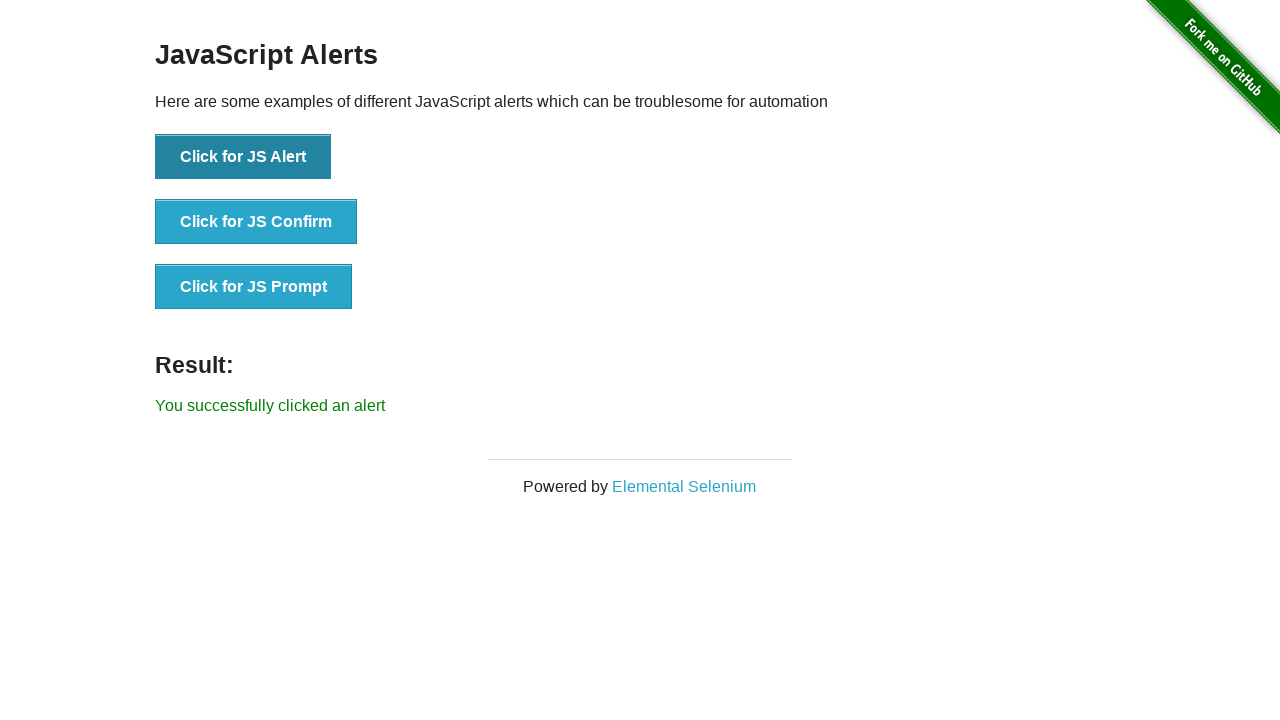

Verified success message 'You successfully clicked an alert' appeared
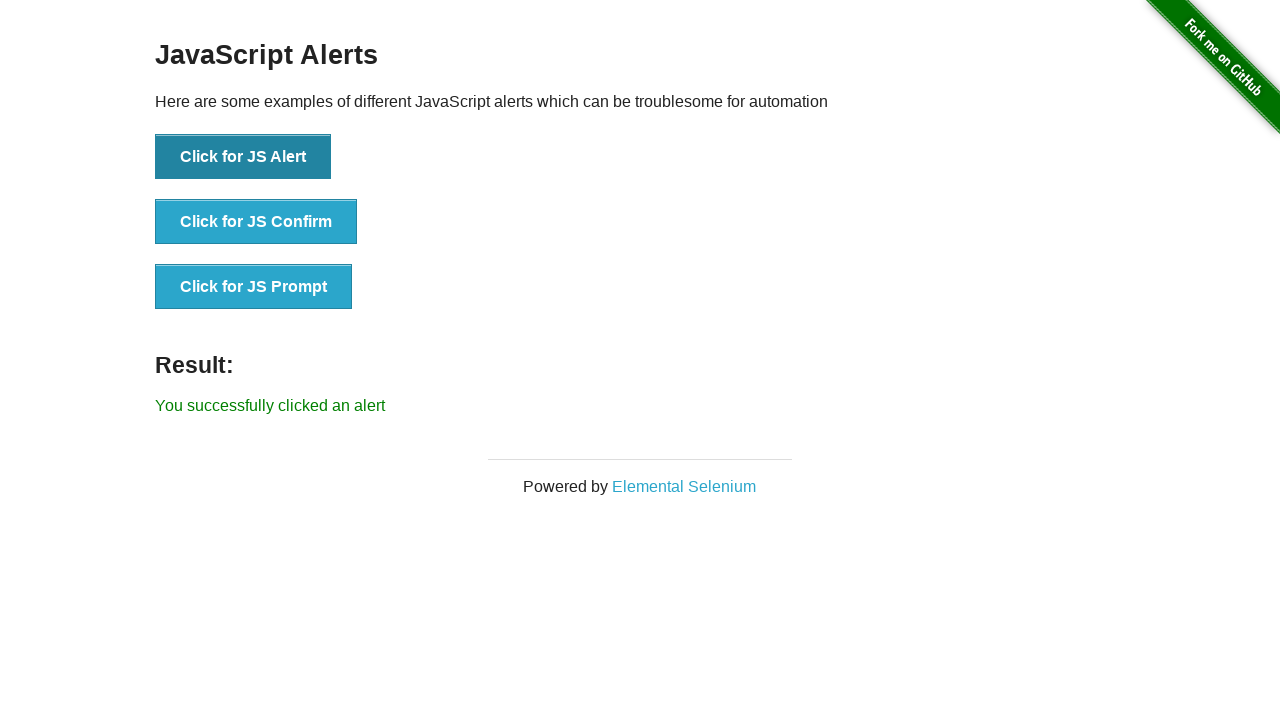

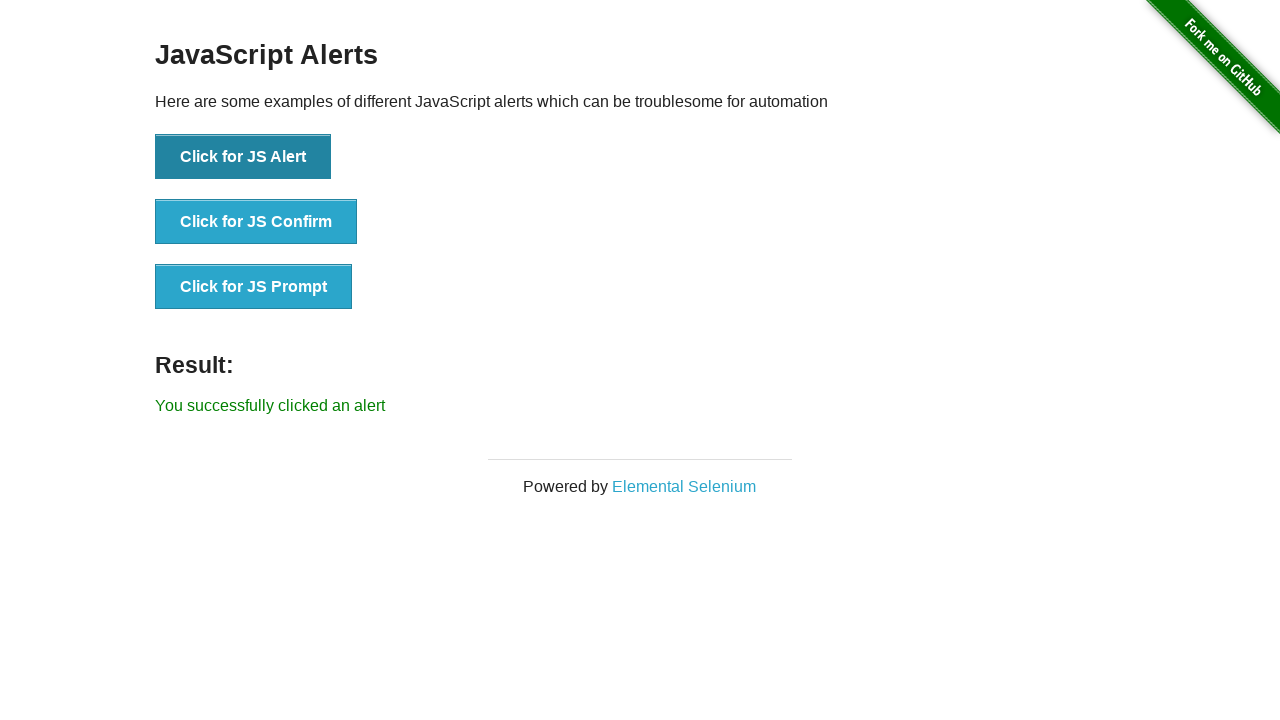